Navigates to the Aptos blockchain explorer validators delegation page and verifies that delegator information is displayed on the page.

Starting URL: https://explorer.aptoslabs.com/validators/delegation?network=mainnet

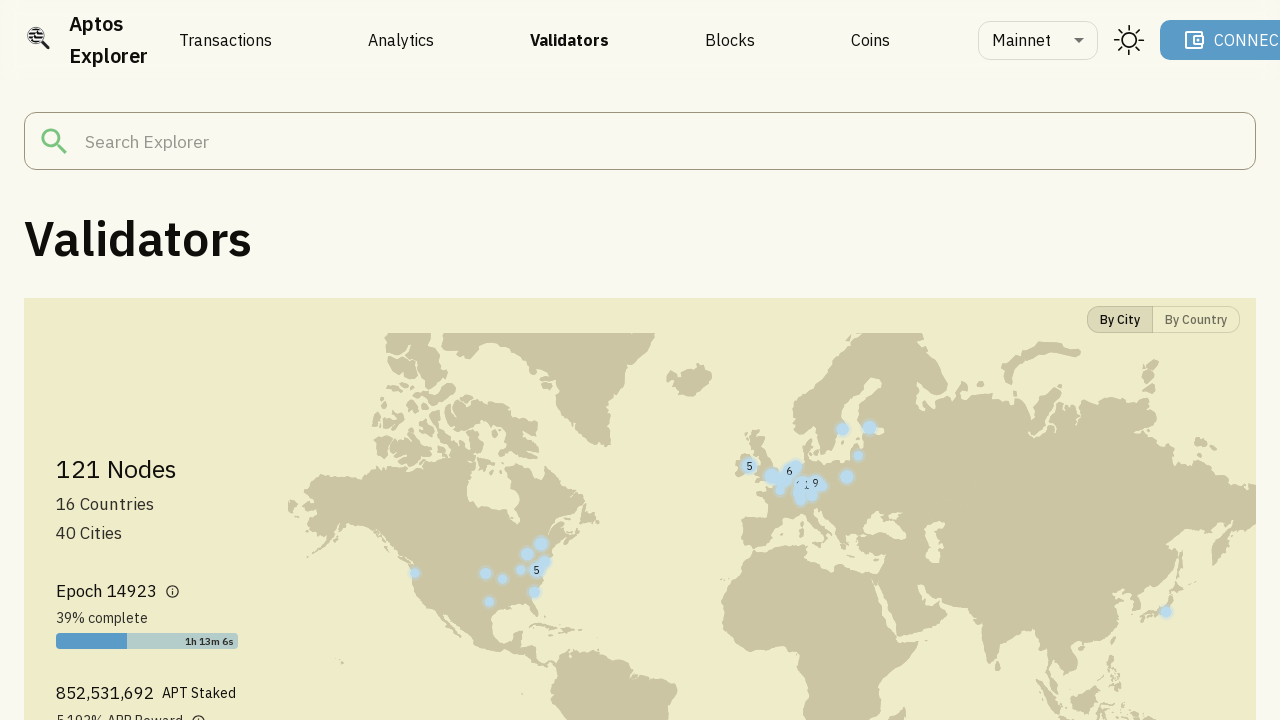

Waited for page to reach networkidle state
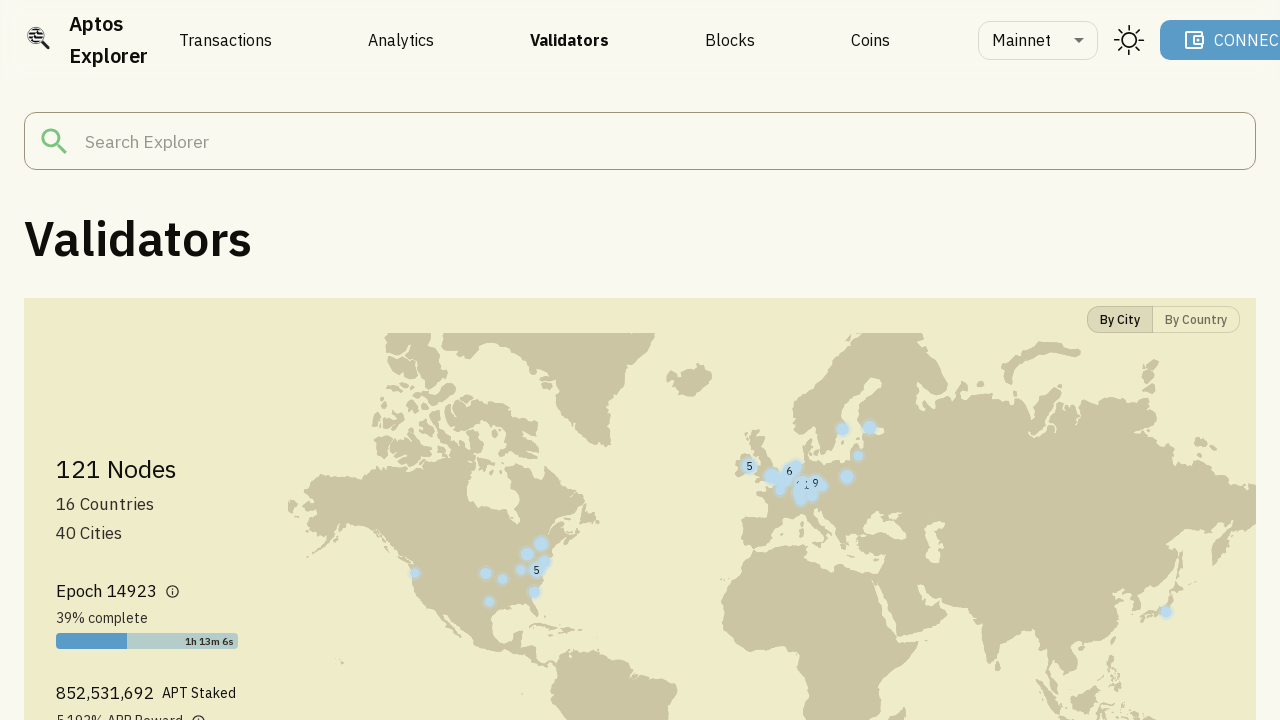

Validators delegation table loaded successfully
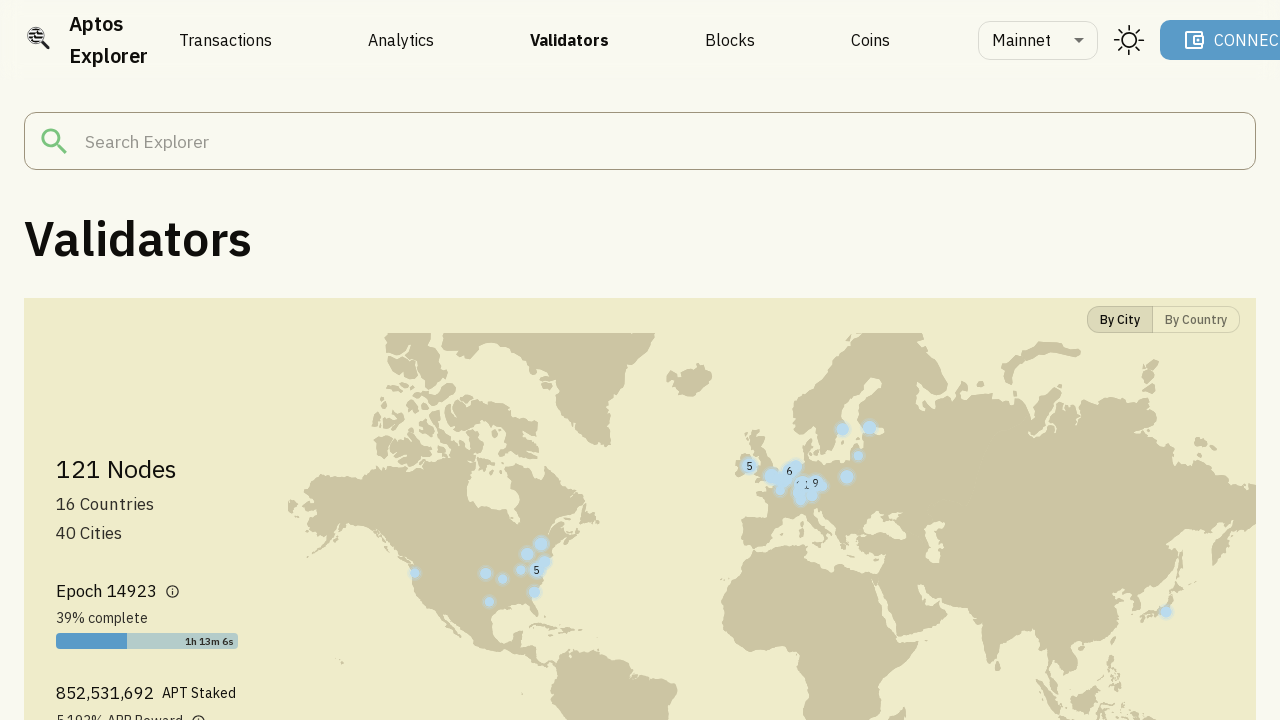

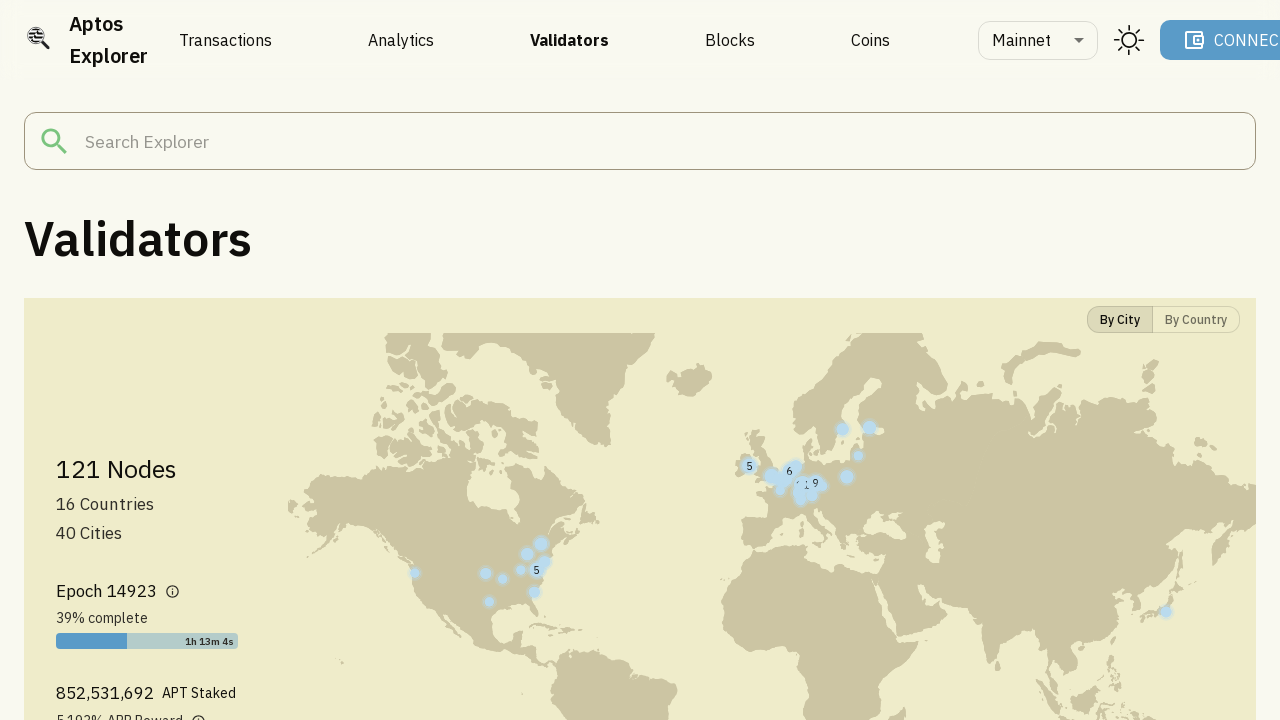